Solves a mathematical captcha by extracting a value from an element attribute, calculating a result, and submitting a form with checkbox and radio button selections

Starting URL: http://suninjuly.github.io/get_attribute.html

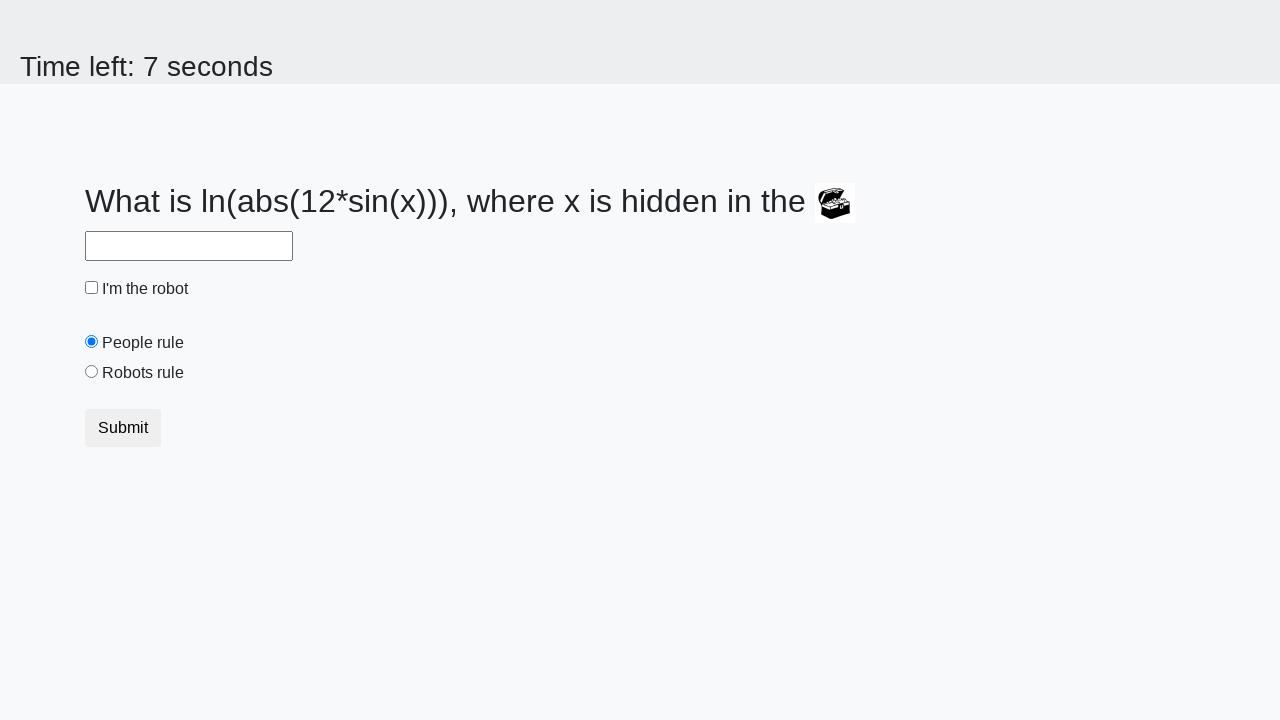

Located treasure element by ID
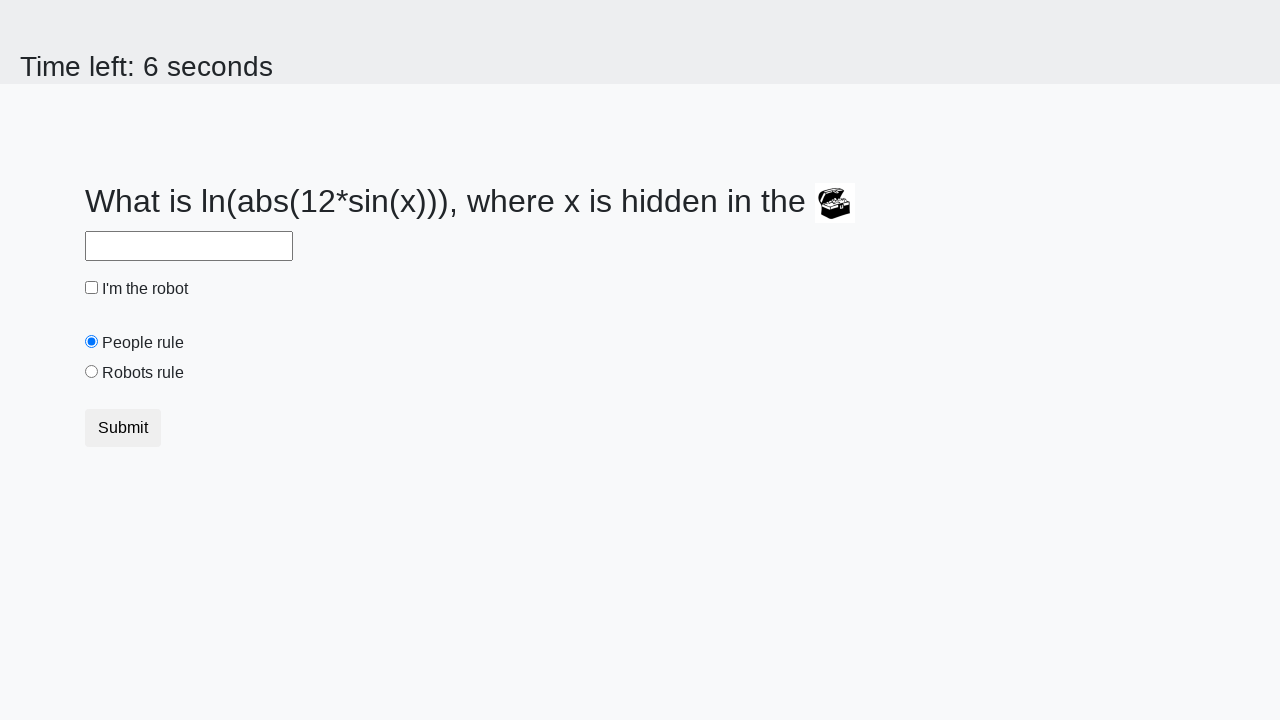

Extracted 'valuex' attribute from treasure element
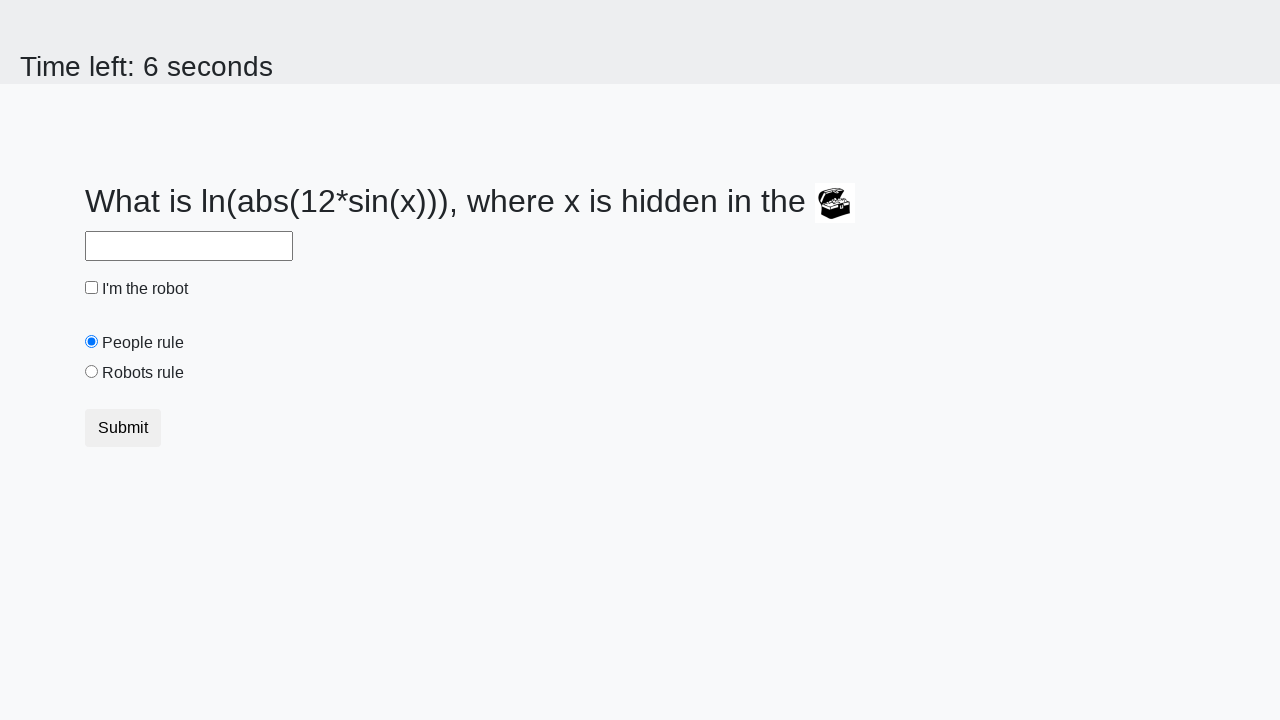

Calculated mathematical captcha result using logarithm function
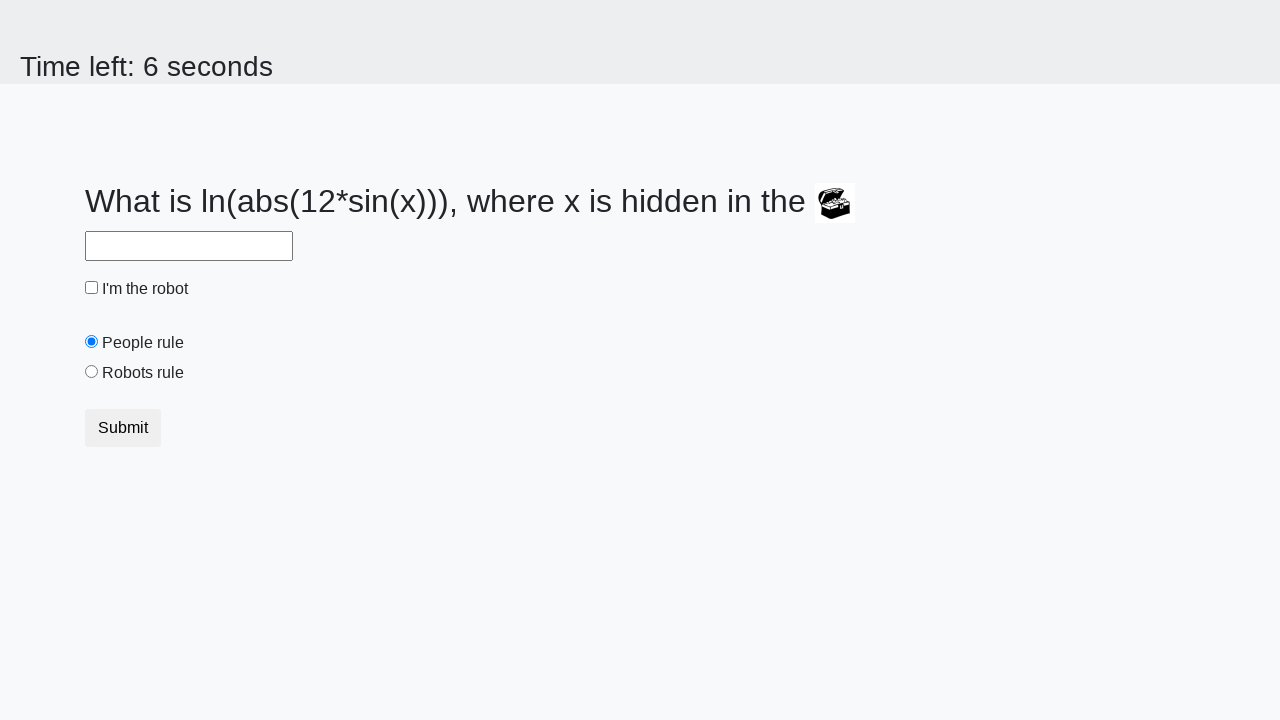

Filled answer field with calculated value on #answer
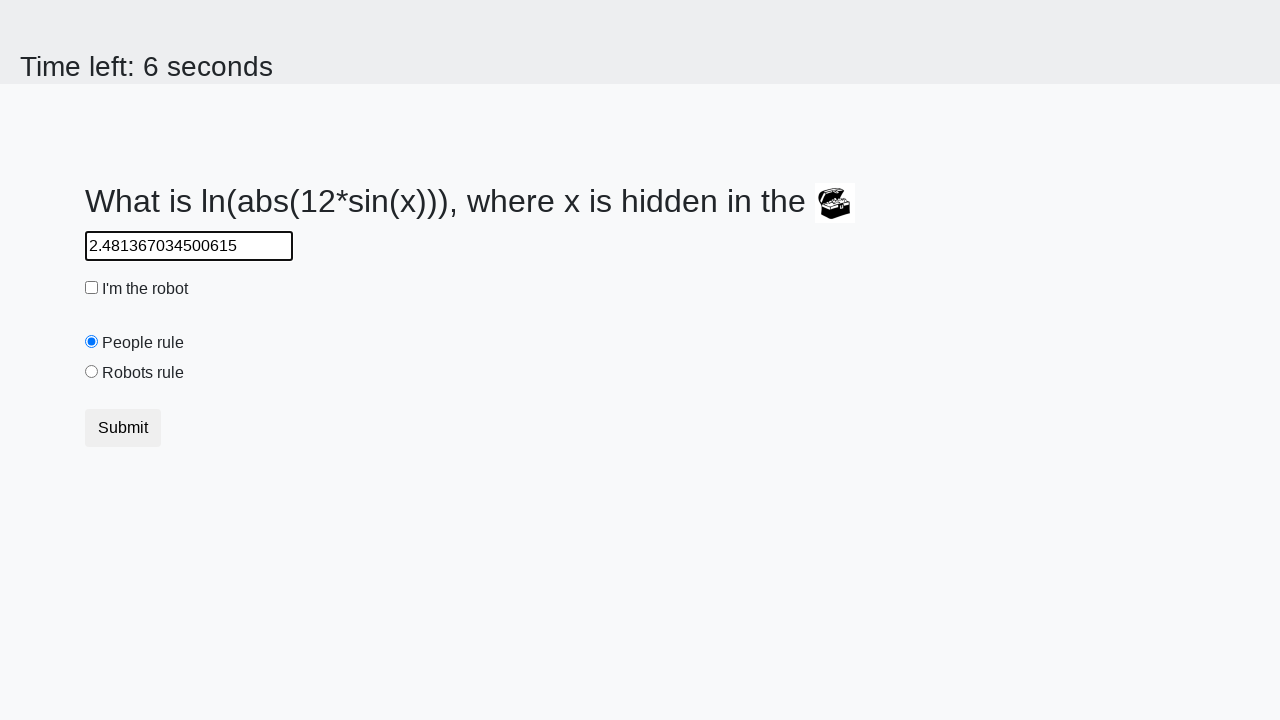

Checked the robot checkbox at (92, 288) on #robotCheckbox
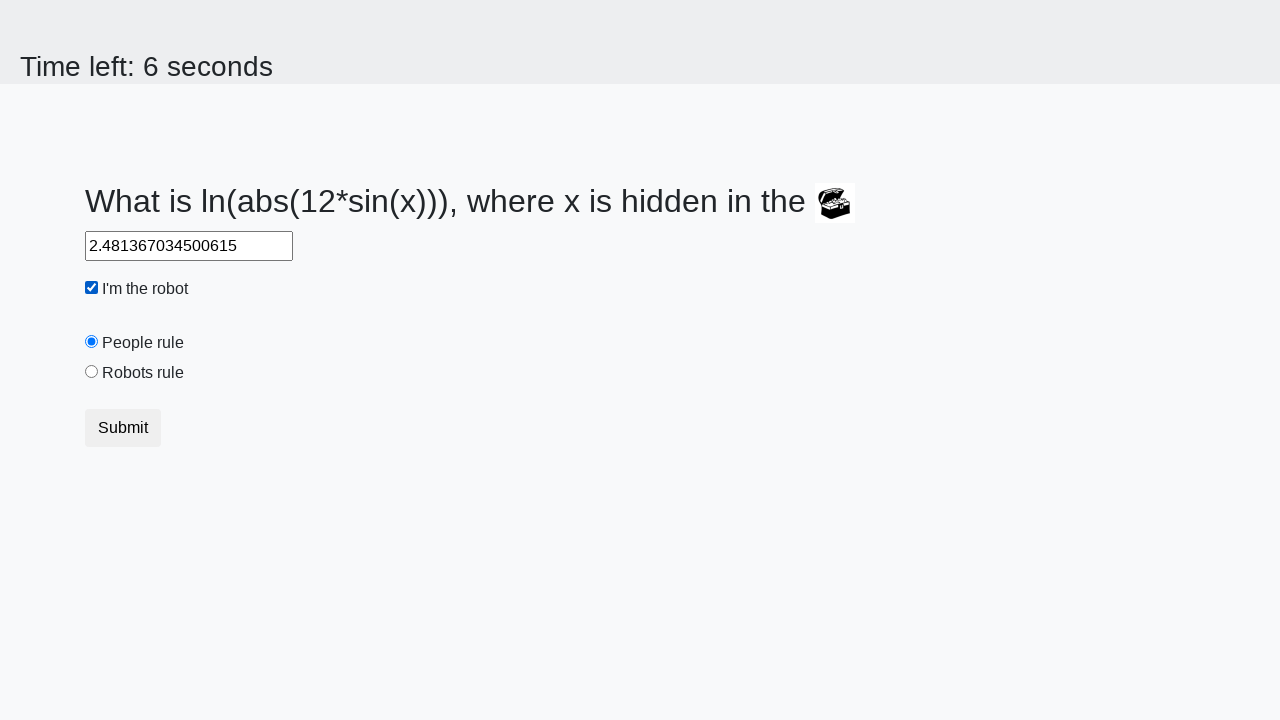

Selected 'robots rule' radio button at (92, 372) on #robotsRule
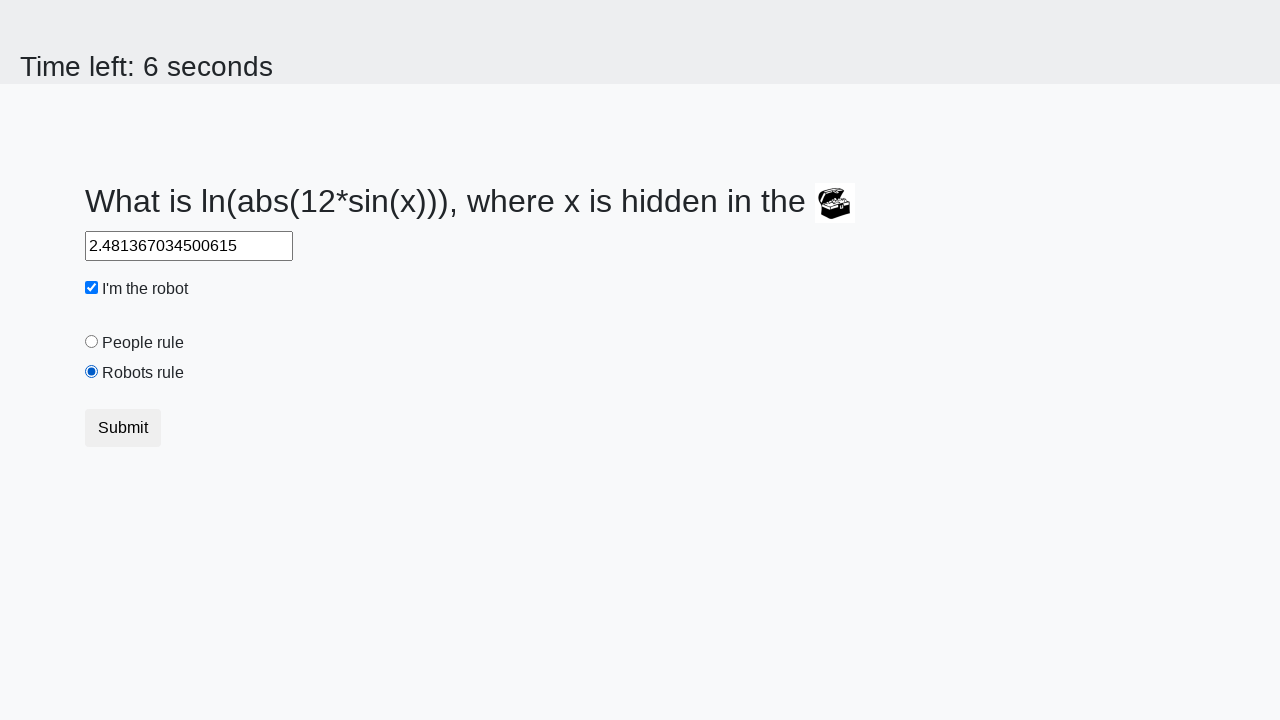

Submitted the form by clicking submit button at (123, 428) on button.btn
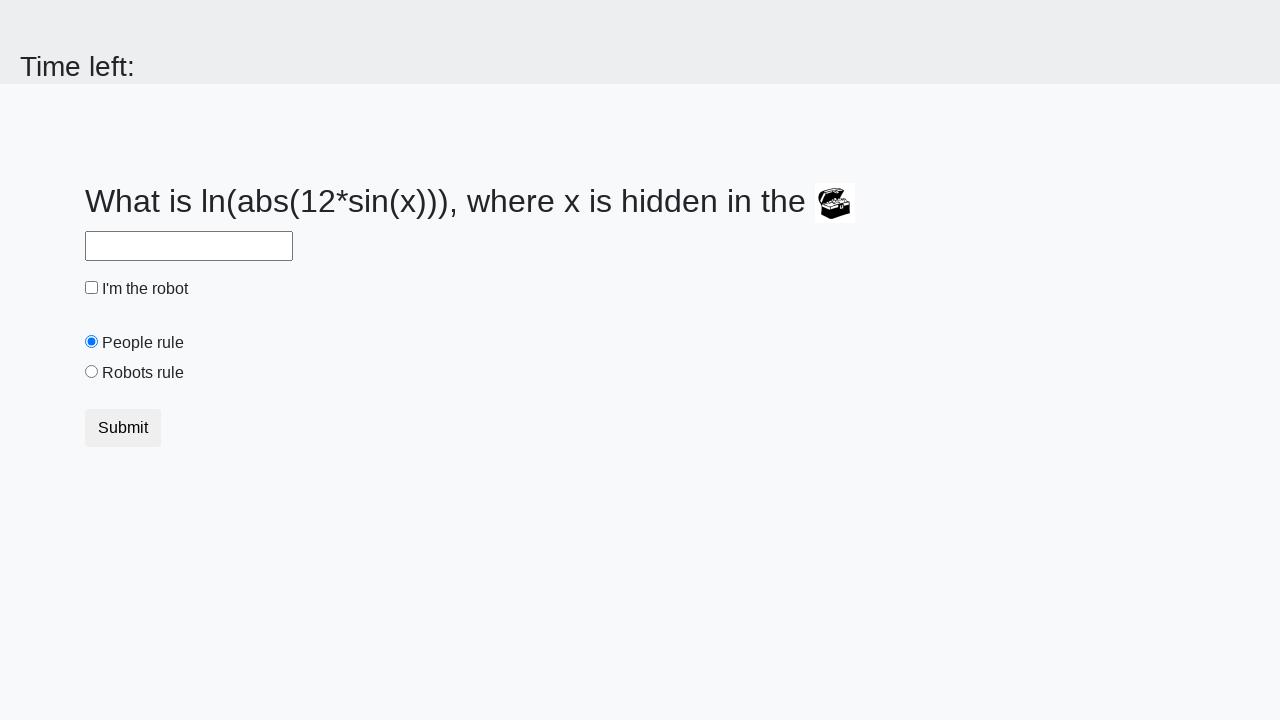

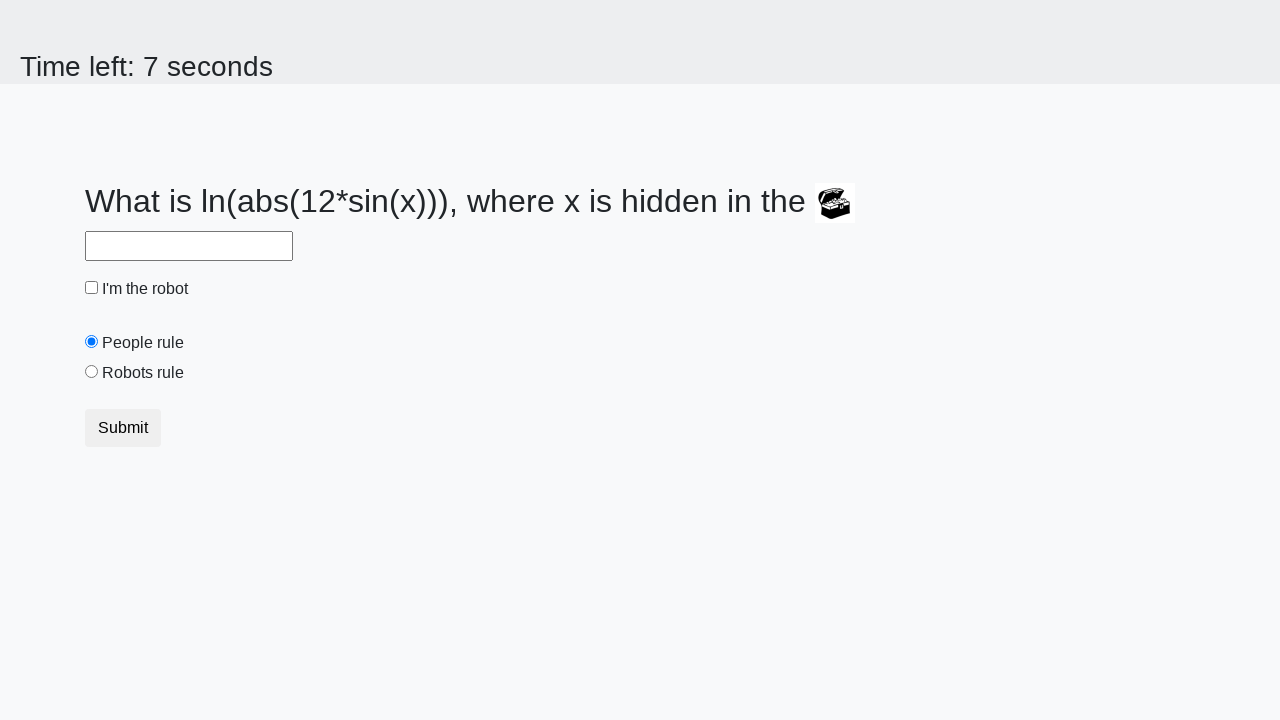